Tests marking all todo items as completed using the toggle-all checkbox

Starting URL: https://demo.playwright.dev/todomvc

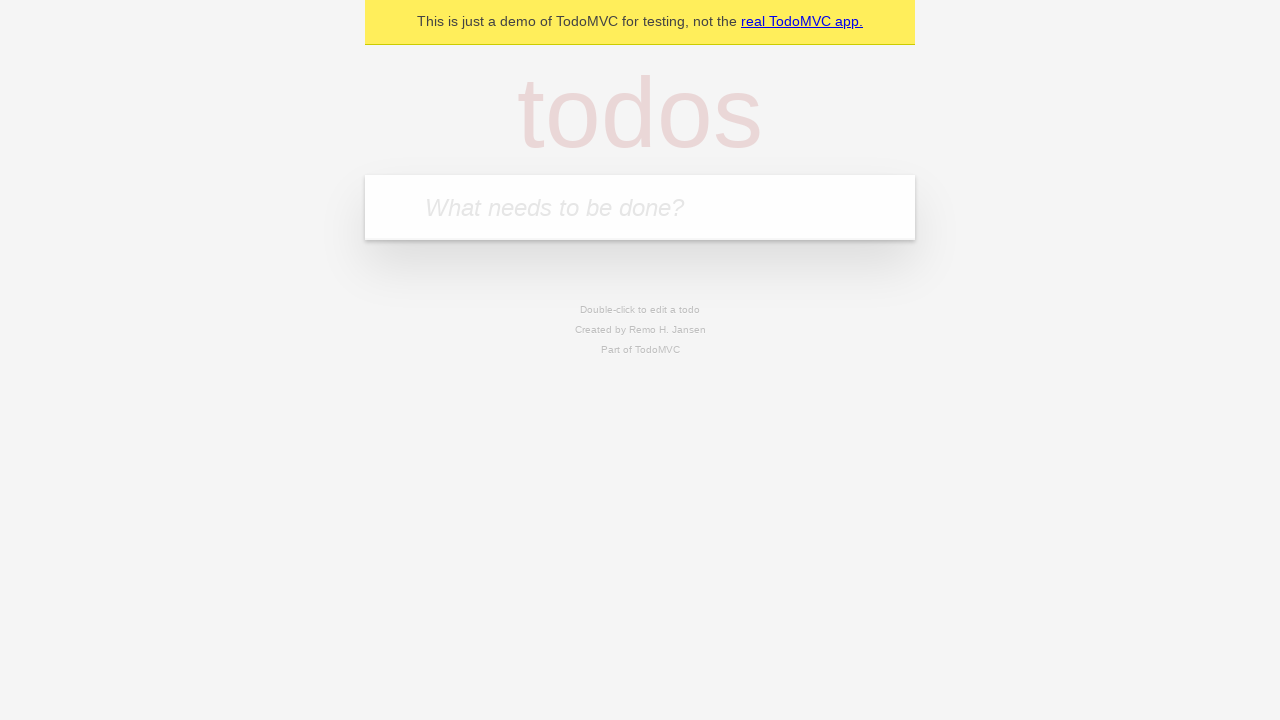

Filled first todo item with 'buy some cheese' on internal:attr=[placeholder="What needs to be done?"i]
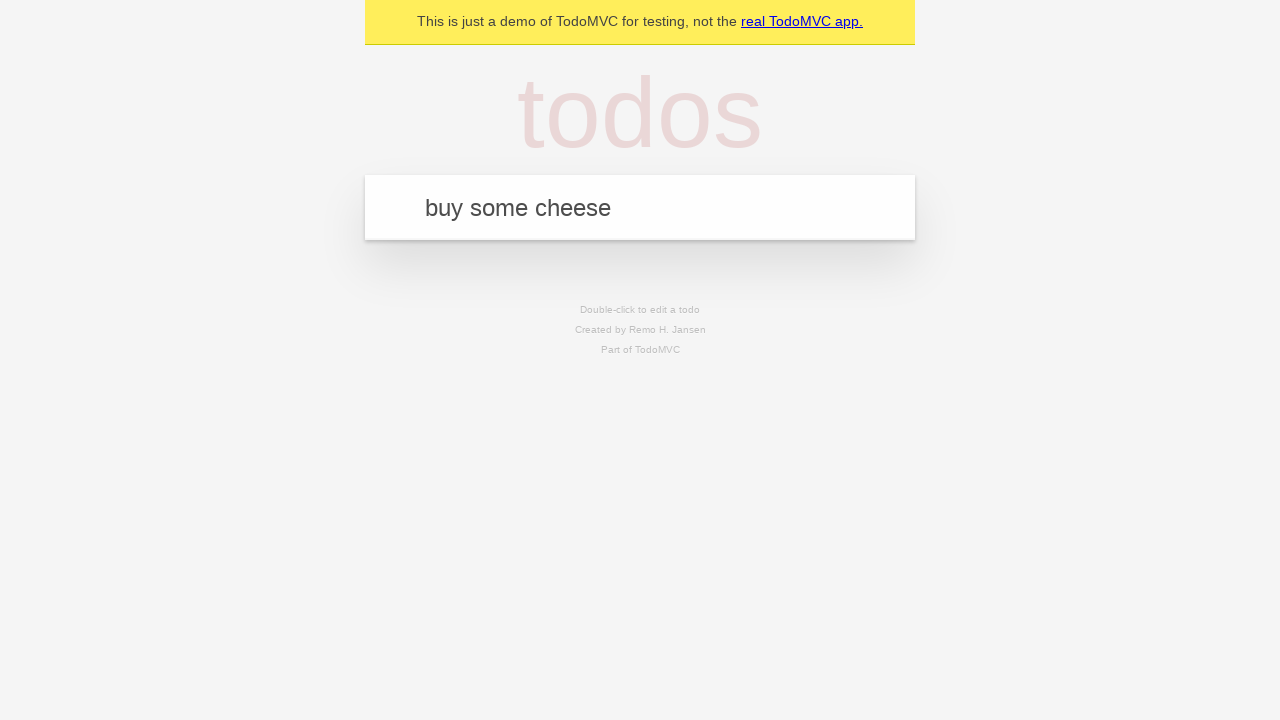

Pressed Enter to add first todo item on internal:attr=[placeholder="What needs to be done?"i]
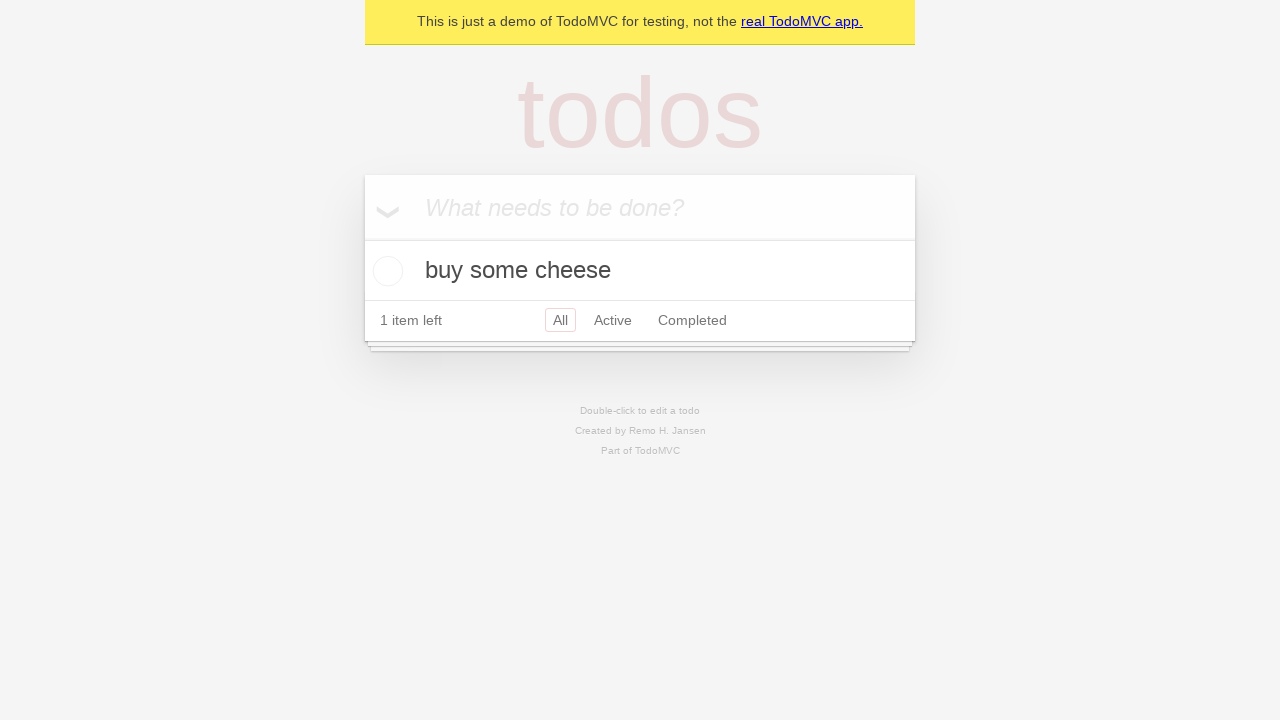

Filled second todo item with 'feed the cat' on internal:attr=[placeholder="What needs to be done?"i]
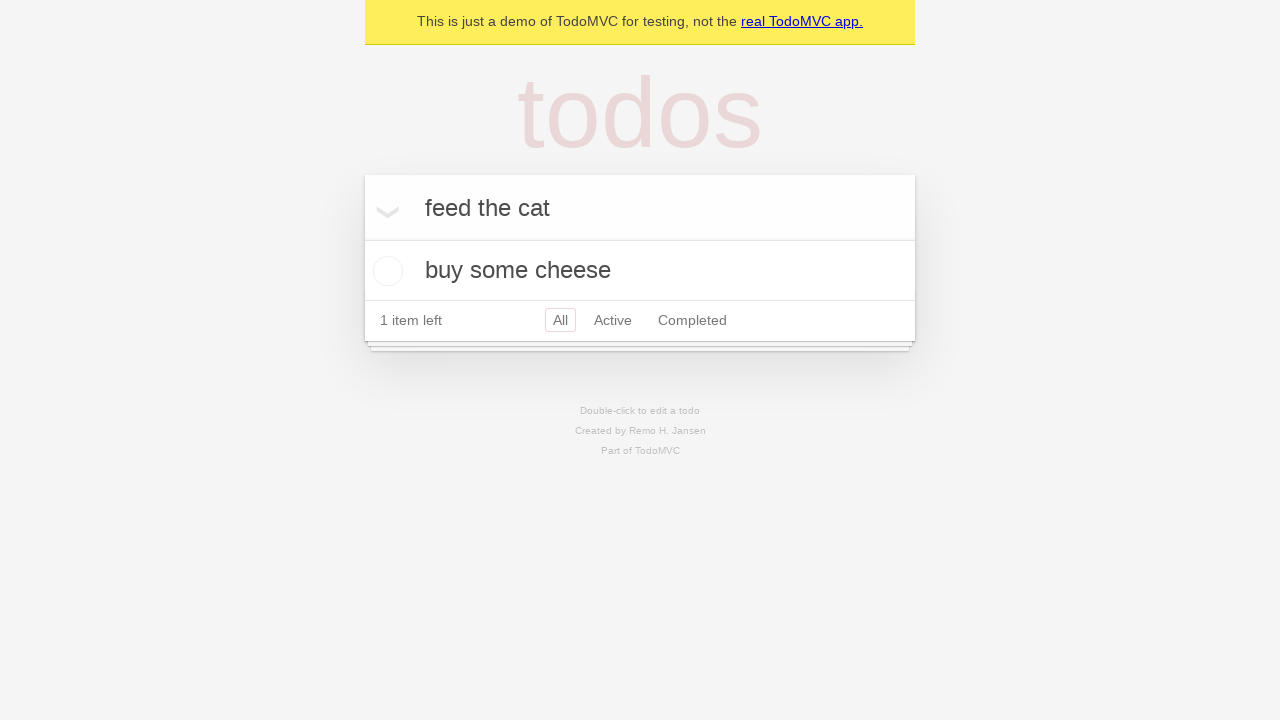

Pressed Enter to add second todo item on internal:attr=[placeholder="What needs to be done?"i]
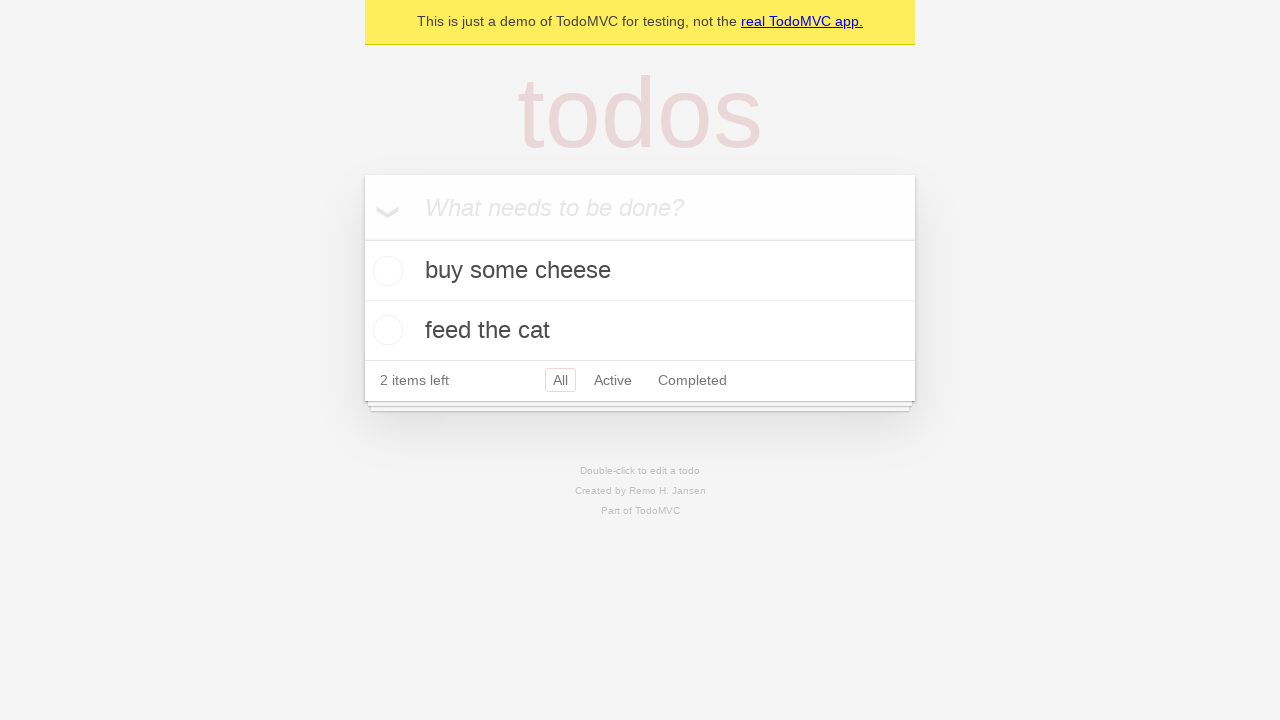

Filled third todo item with 'book a doctors appointment' on internal:attr=[placeholder="What needs to be done?"i]
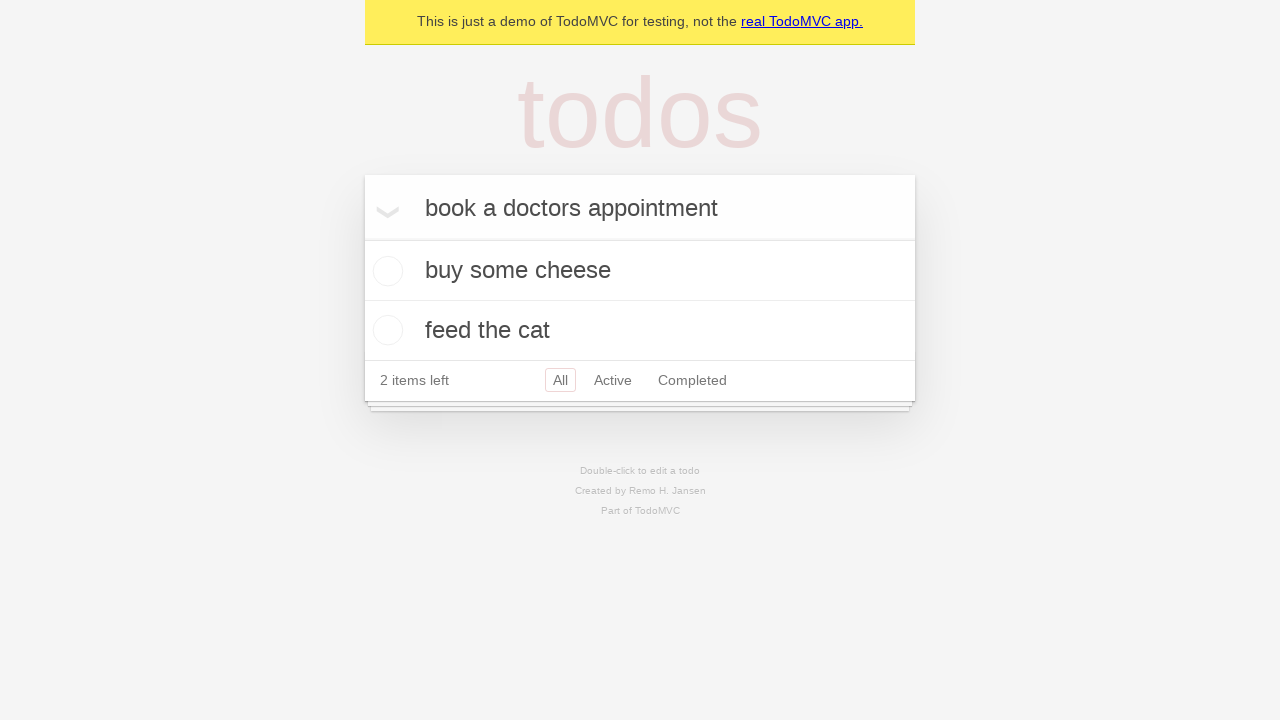

Pressed Enter to add third todo item on internal:attr=[placeholder="What needs to be done?"i]
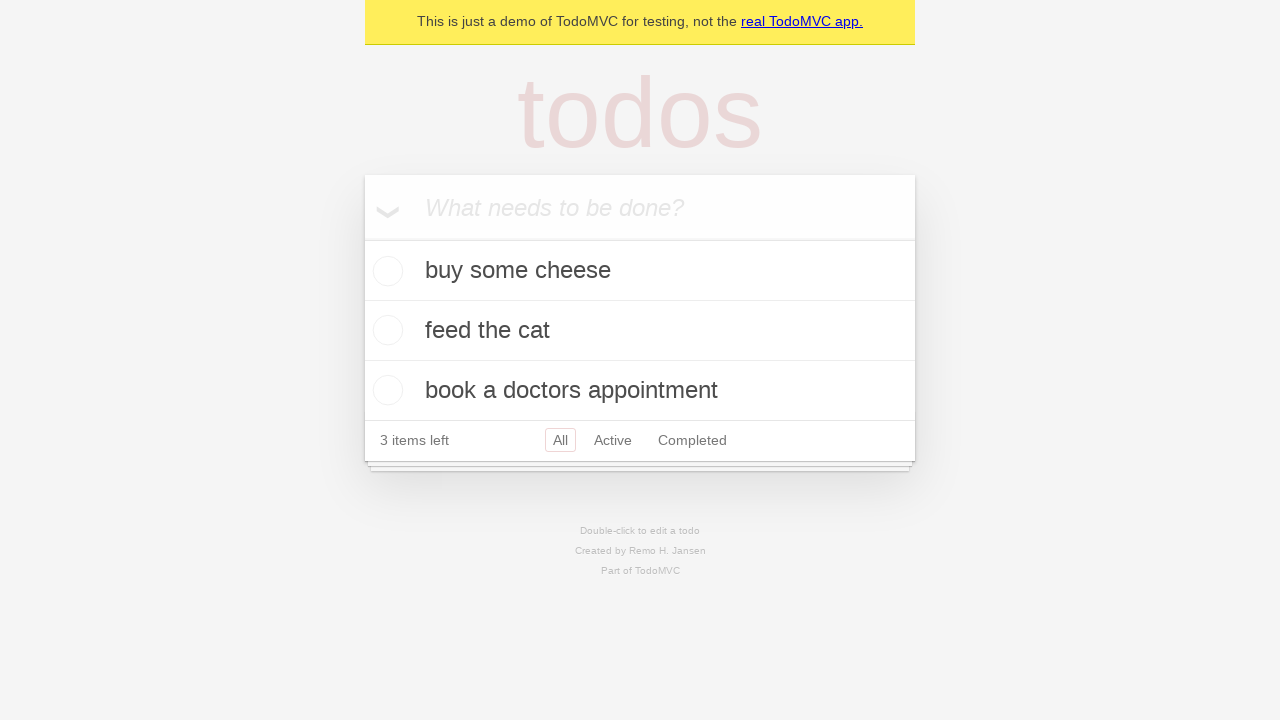

Clicked toggle-all checkbox to mark all items as completed at (362, 238) on internal:label="Mark all as complete"i
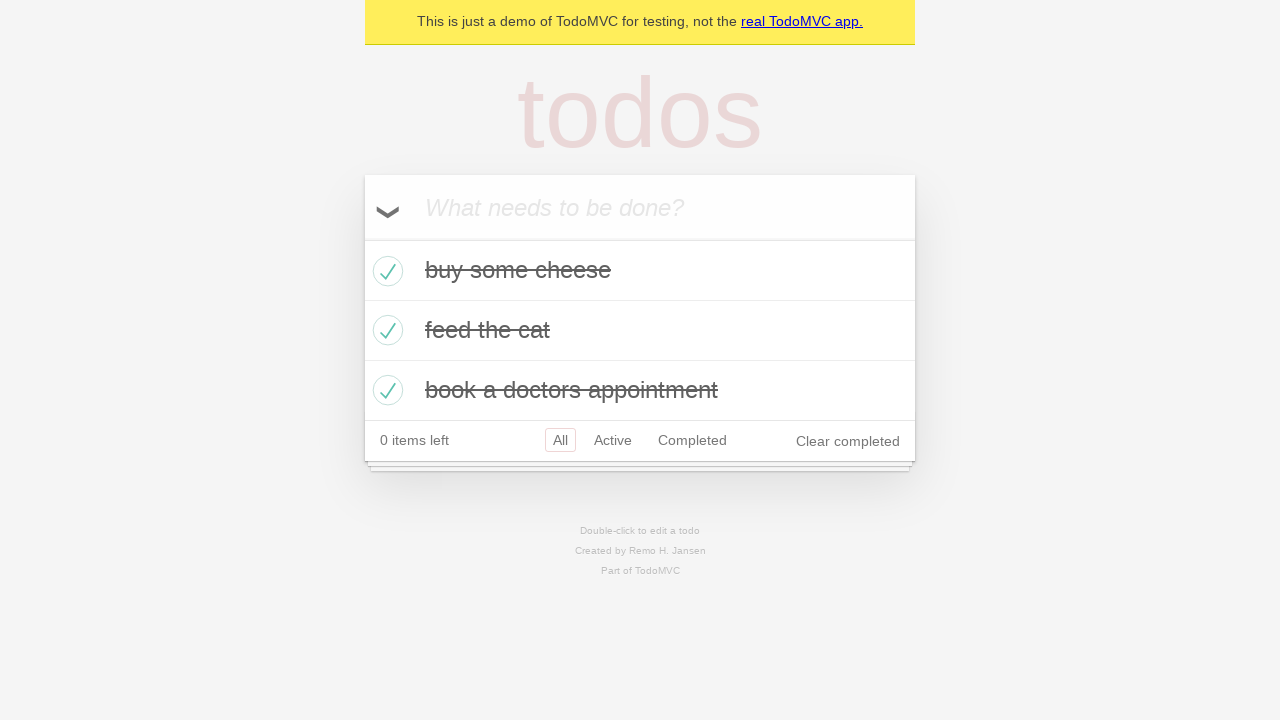

Verified all todo items are marked as completed
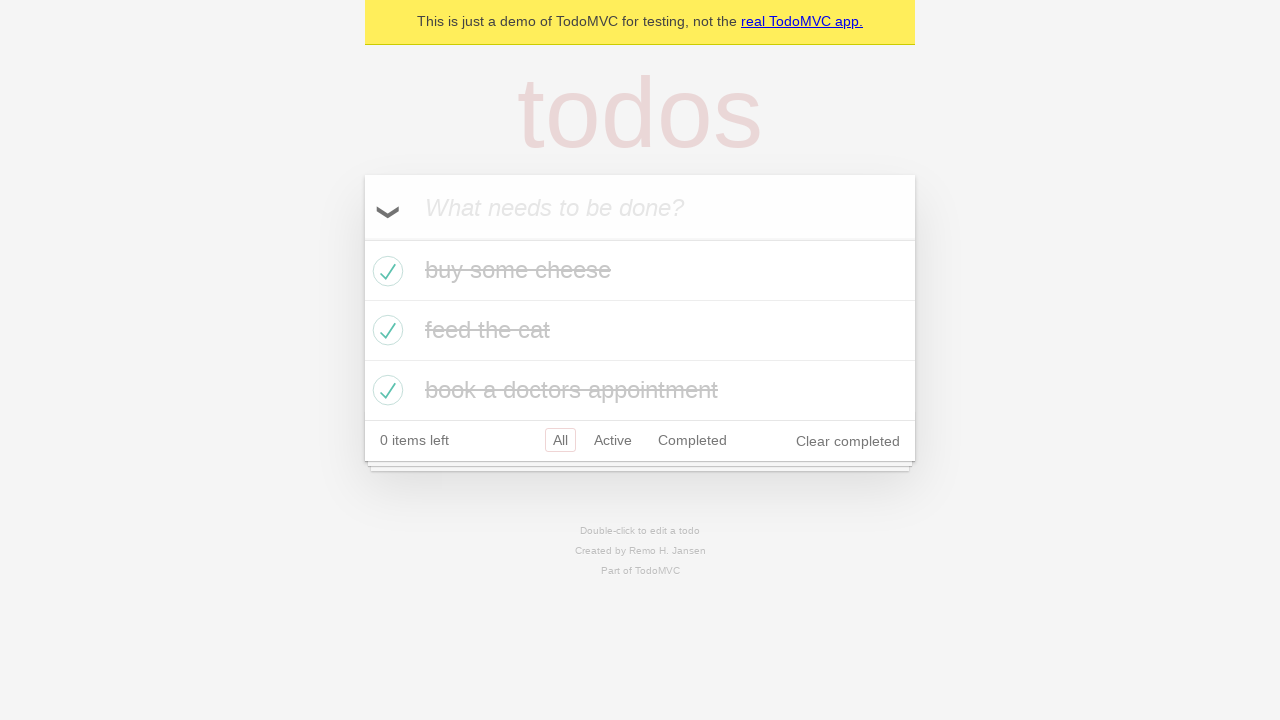

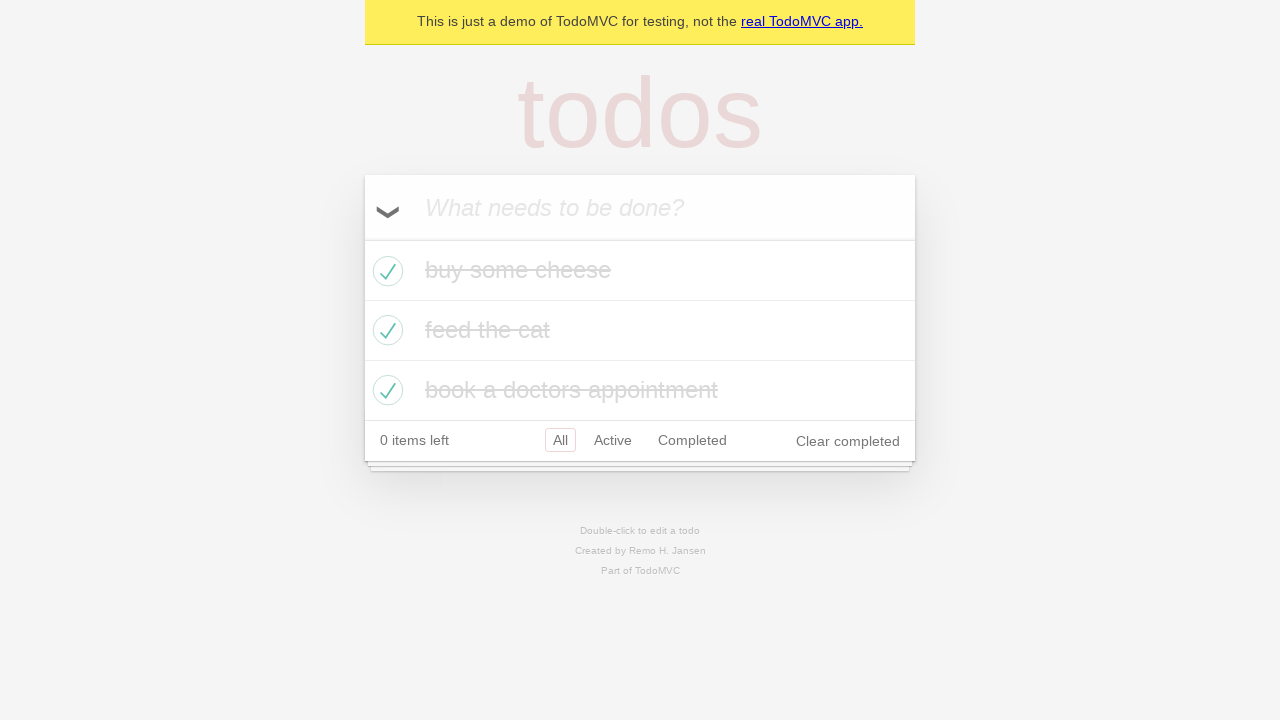